Tests checkbox interactions by clicking all checkboxes on the page and verifying their states

Starting URL: https://the-internet.herokuapp.com/checkboxes

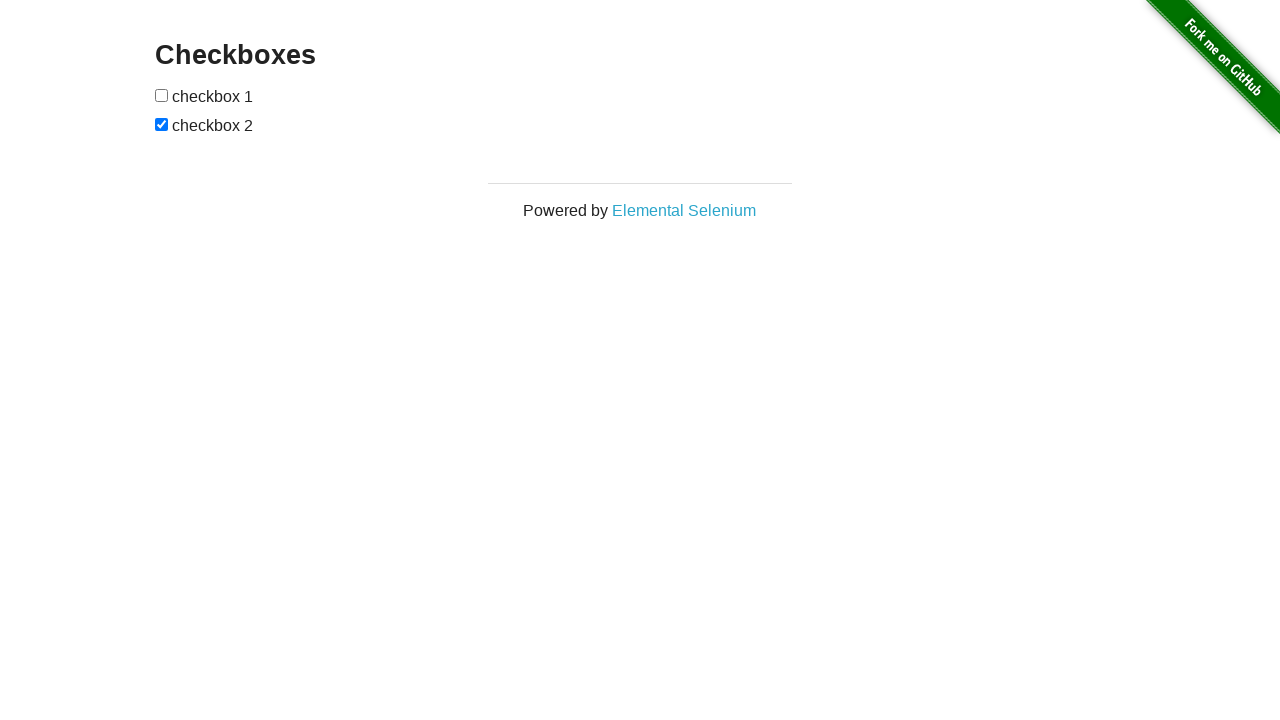

Located all checkboxes on the page
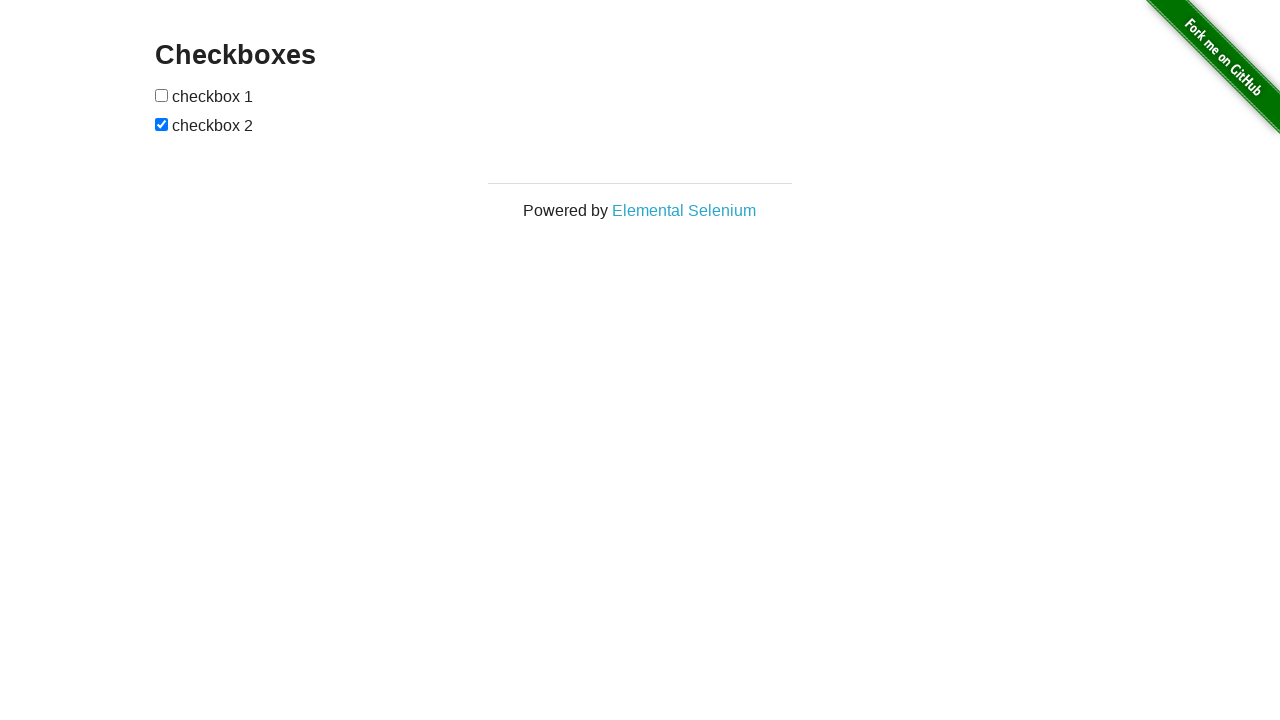

Clicked a checkbox to toggle its state at (162, 95) on xpath=//input[@type='checkbox'] >> nth=0
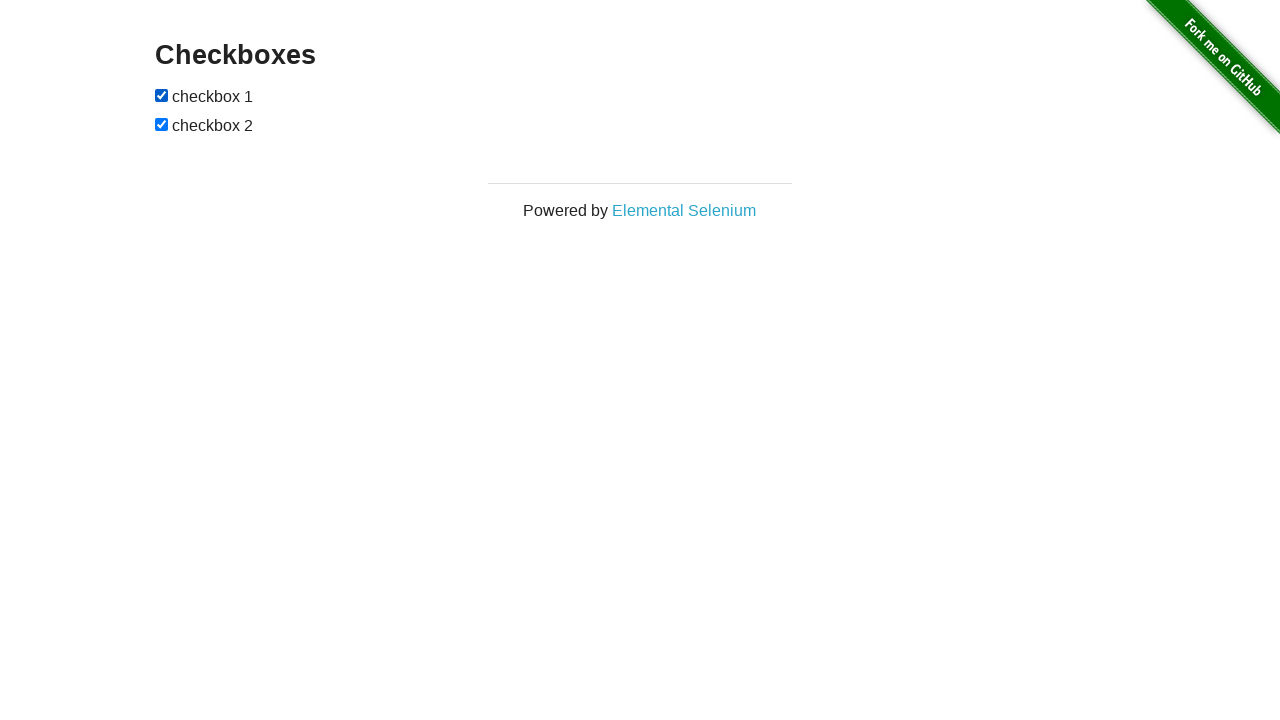

Clicked a checkbox to toggle its state at (162, 124) on xpath=//input[@type='checkbox'] >> nth=1
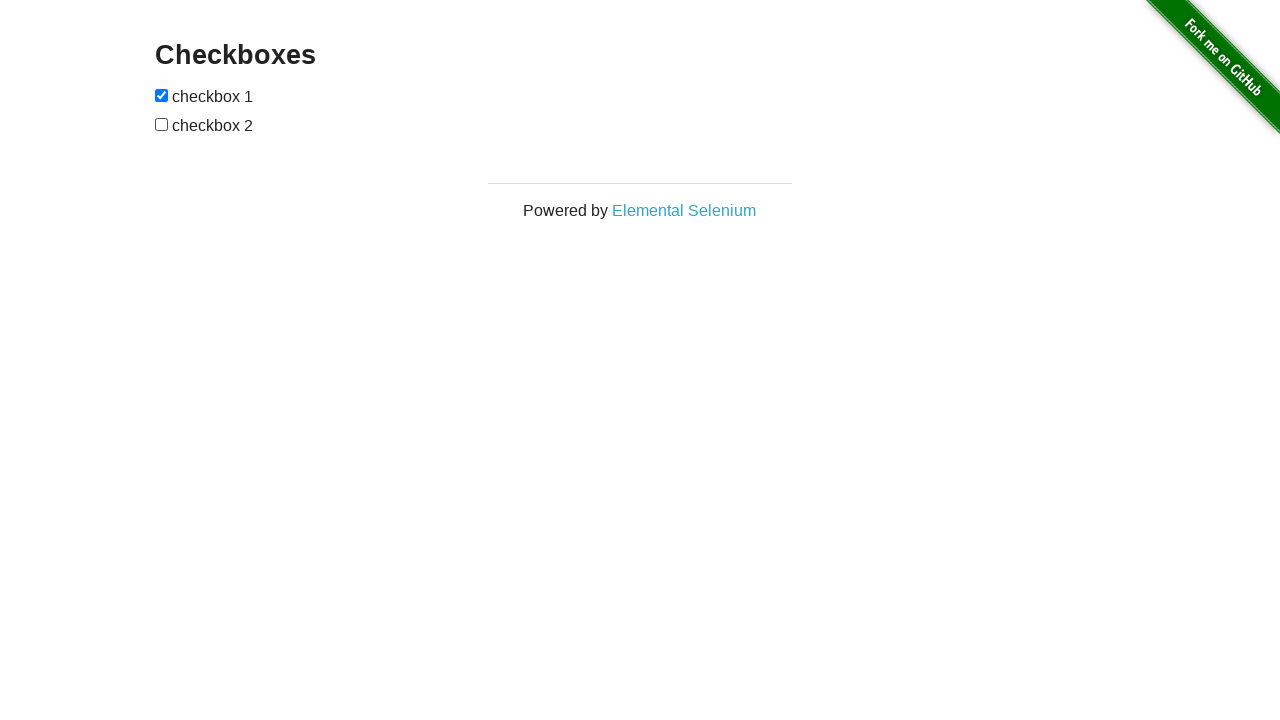

Verified checkbox is visible
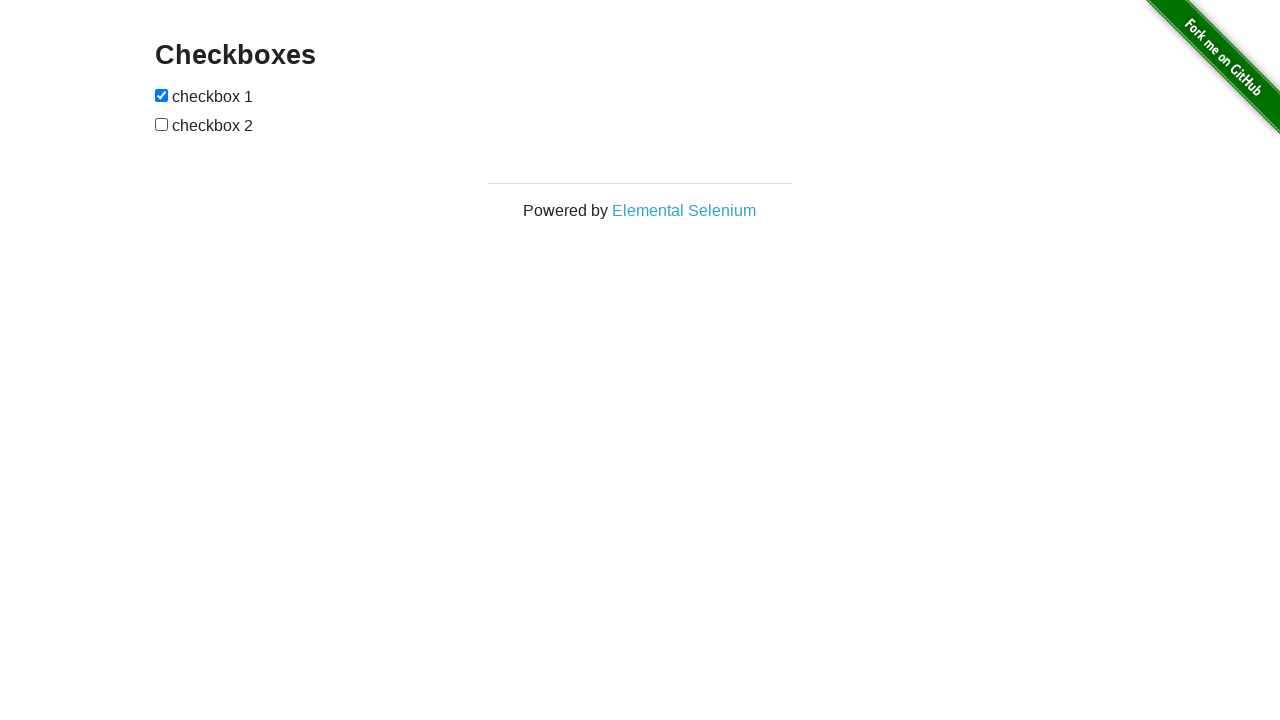

Verified checkbox is enabled
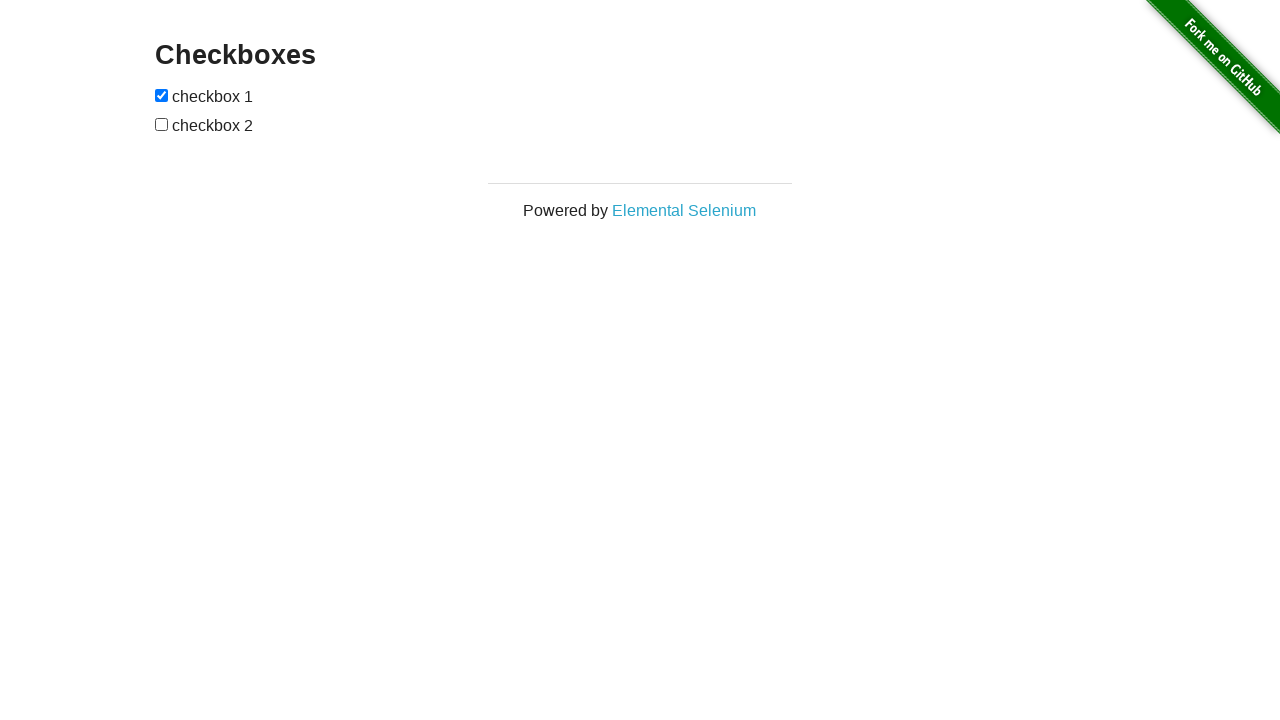

Verified checkbox is visible
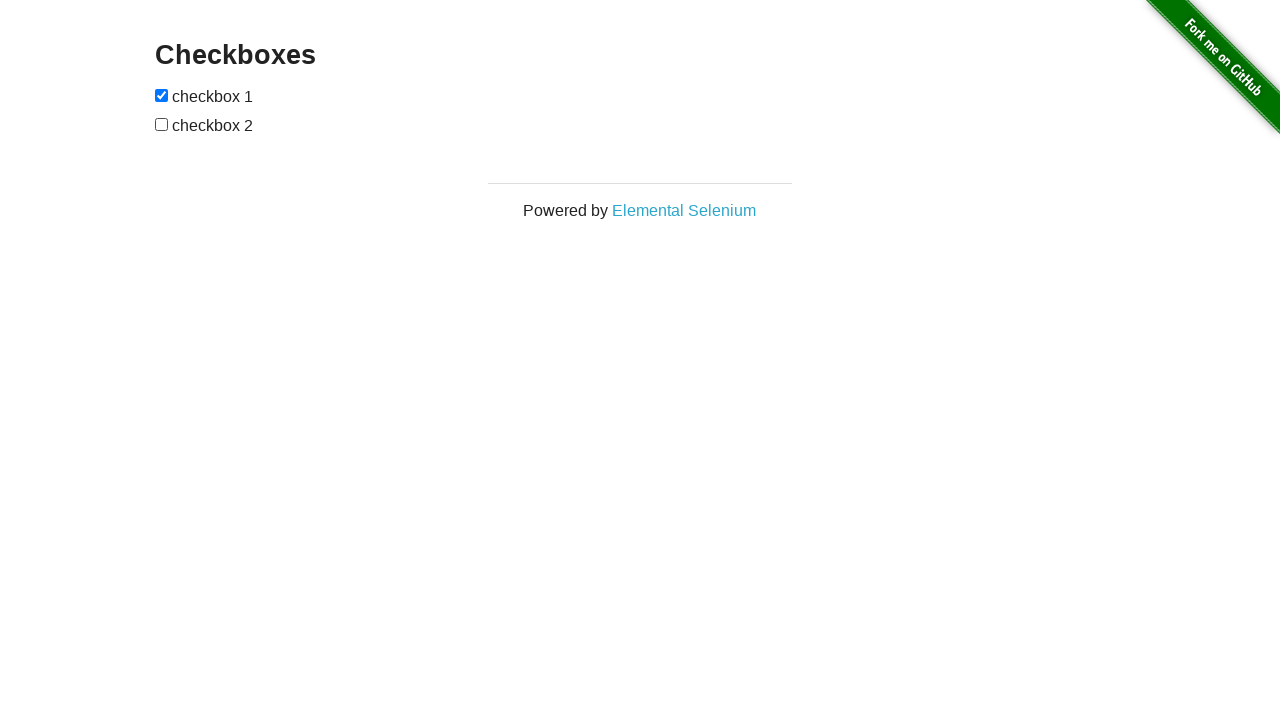

Verified checkbox is enabled
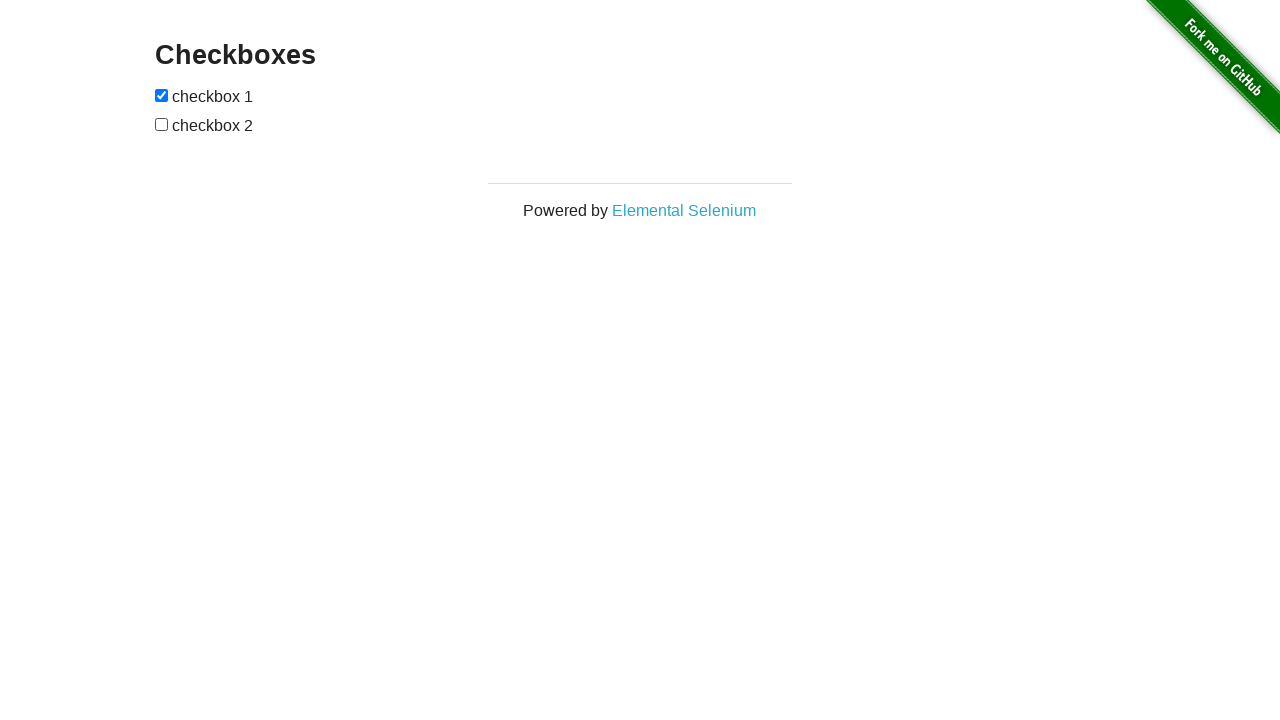

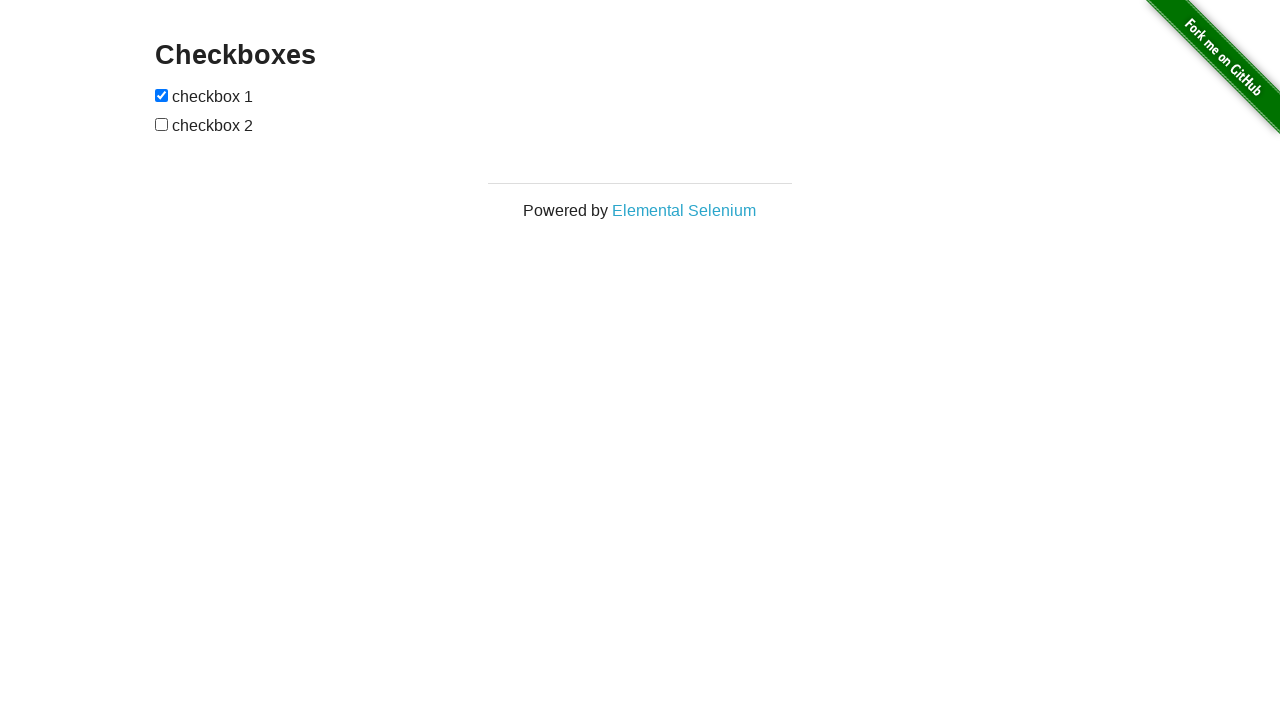